Tests the dynamic controls page by verifying a textbox is initially disabled, clicking the Enable button, waiting for the textbox to become enabled, and verifying the success message appears.

Starting URL: https://the-internet.herokuapp.com/dynamic_controls

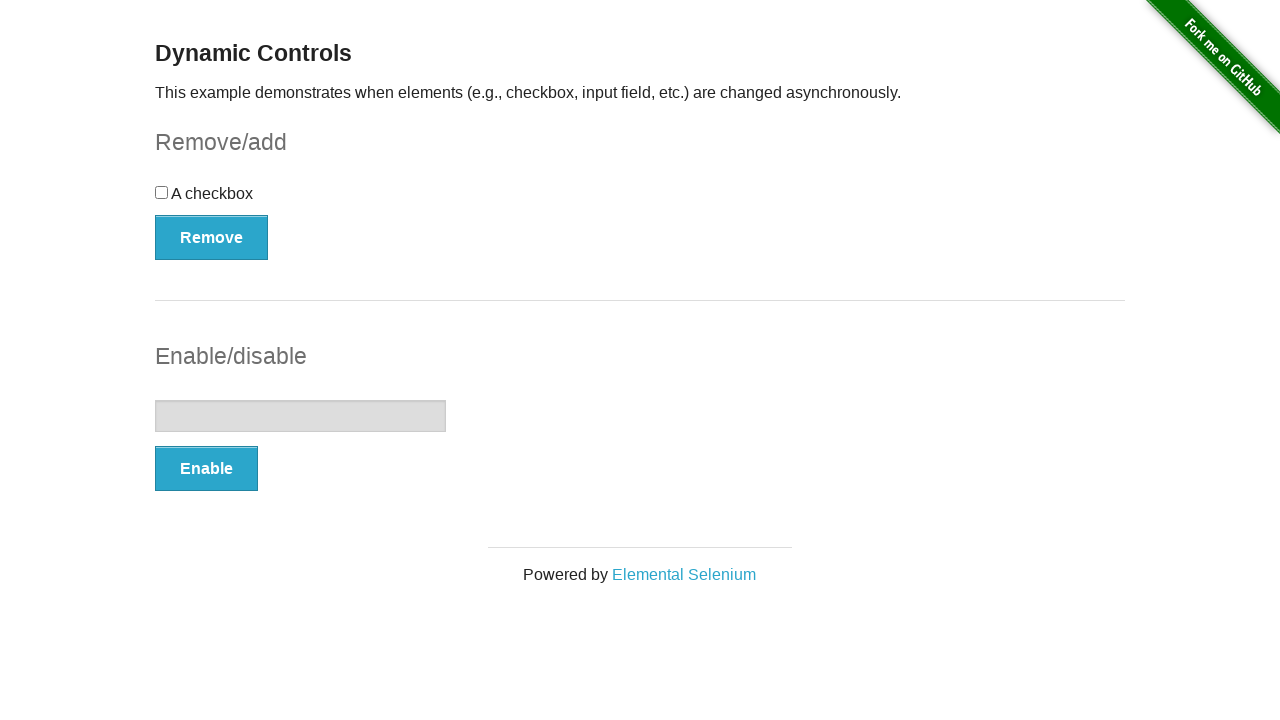

Located the textbox element
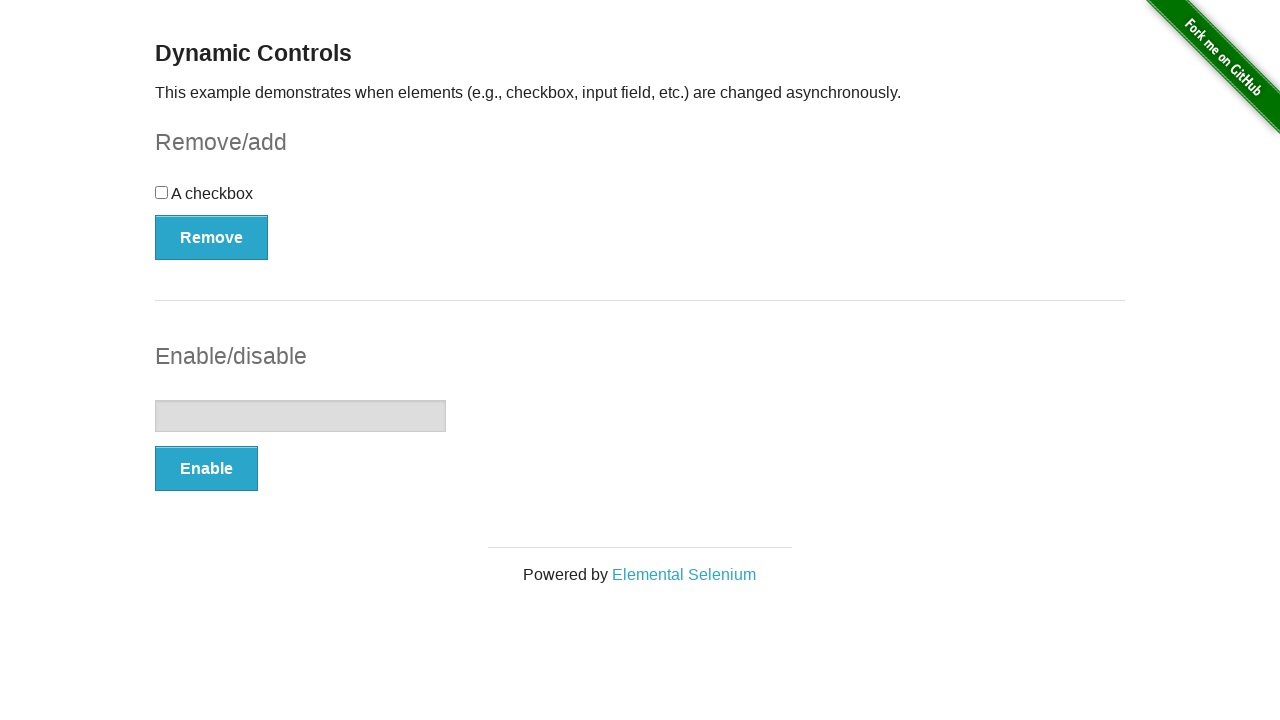

Verified textbox is initially disabled
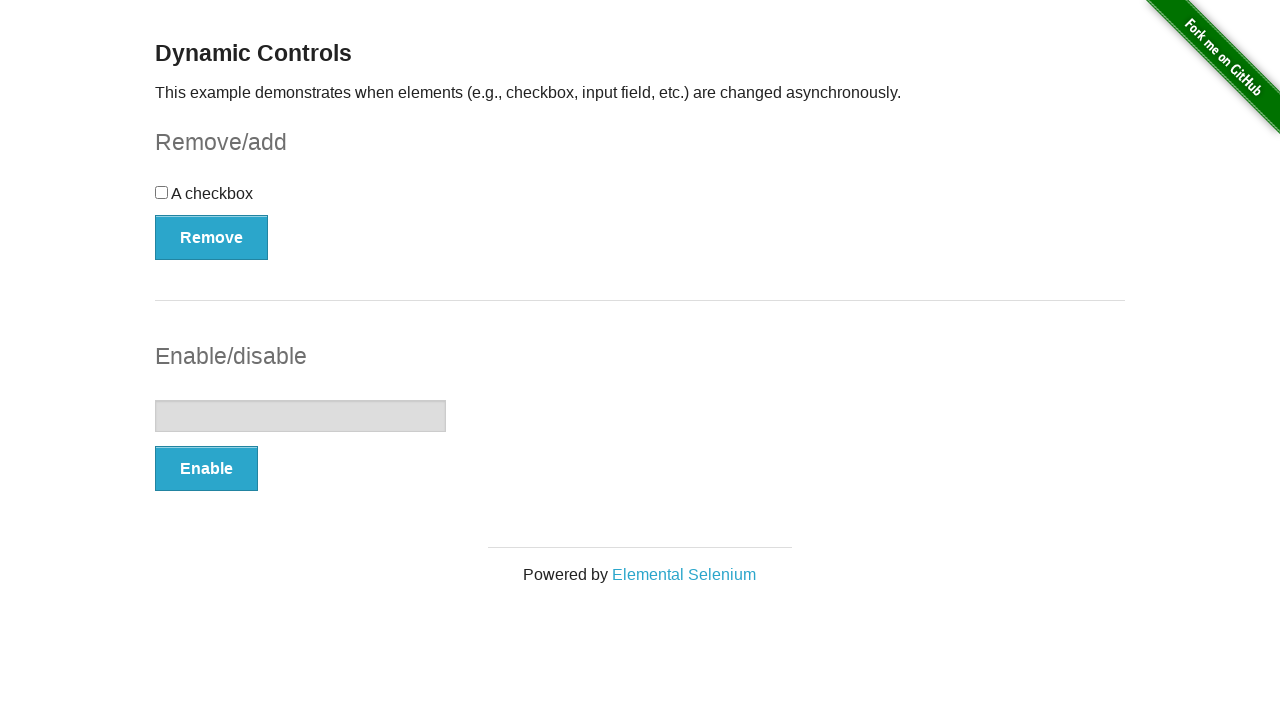

Clicked the Enable button at (206, 469) on button:has-text('Enable')
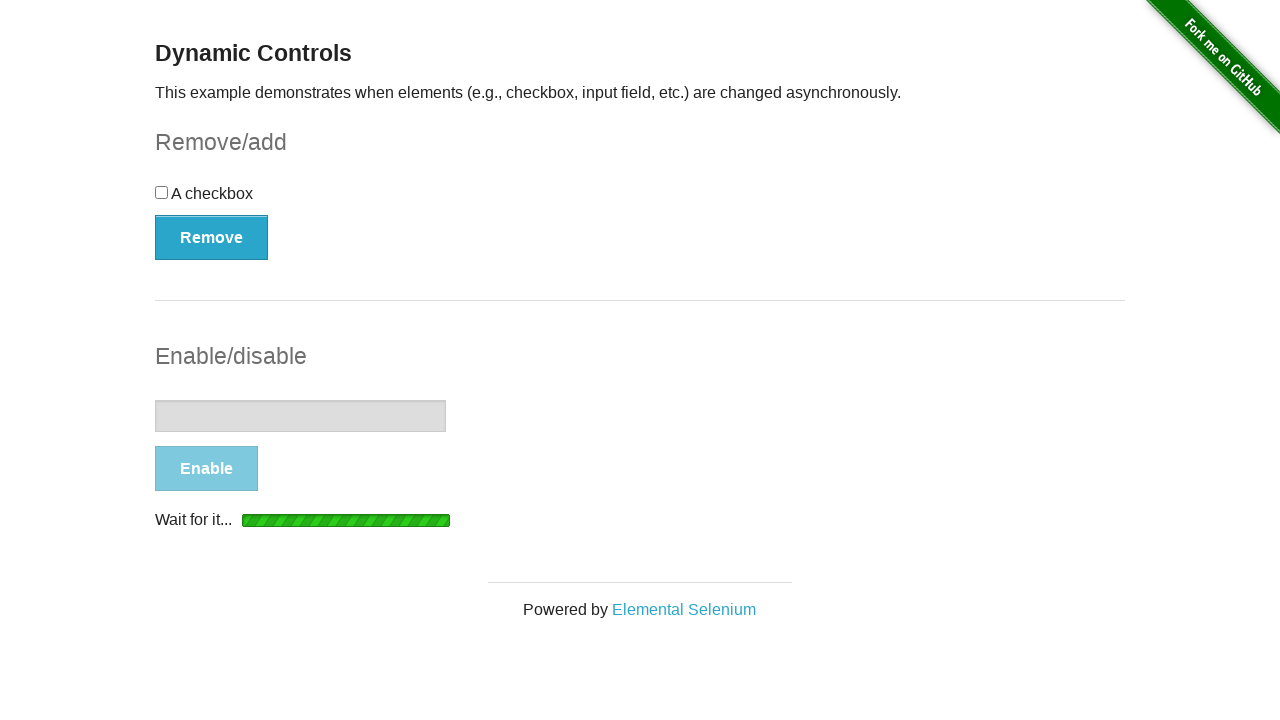

Waited for textbox to be attached to DOM
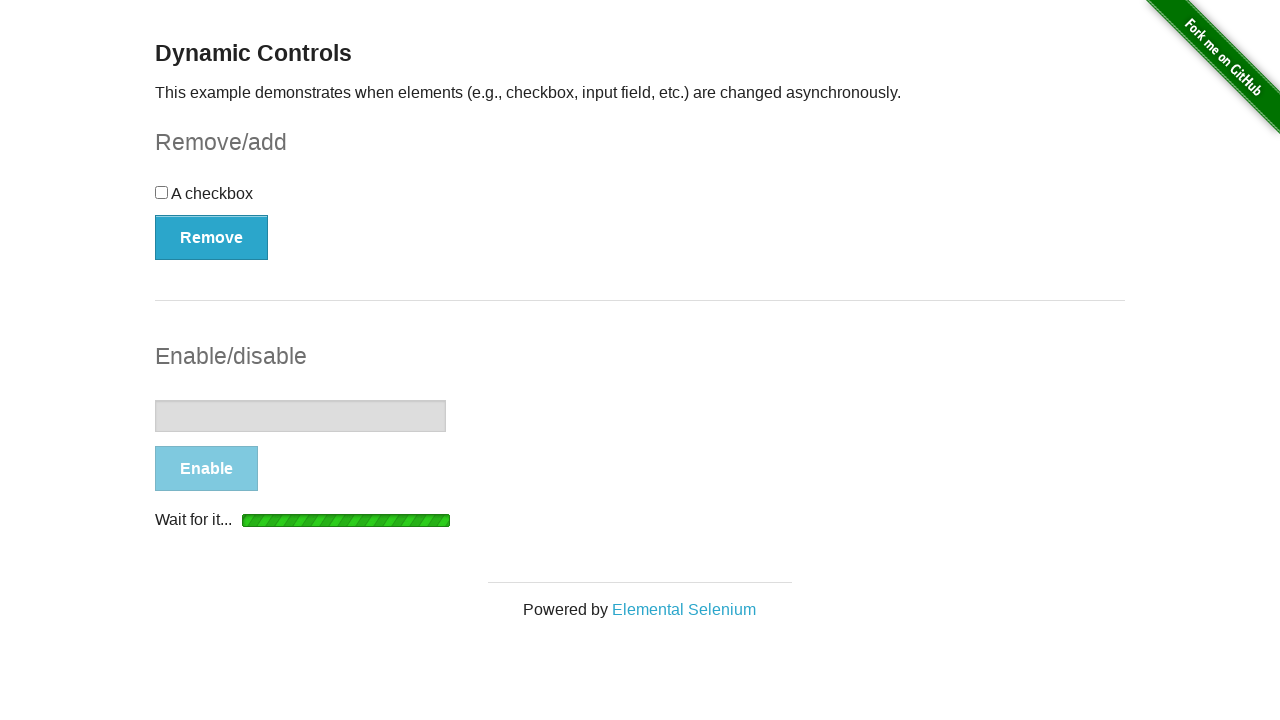

Waited for textbox to become enabled
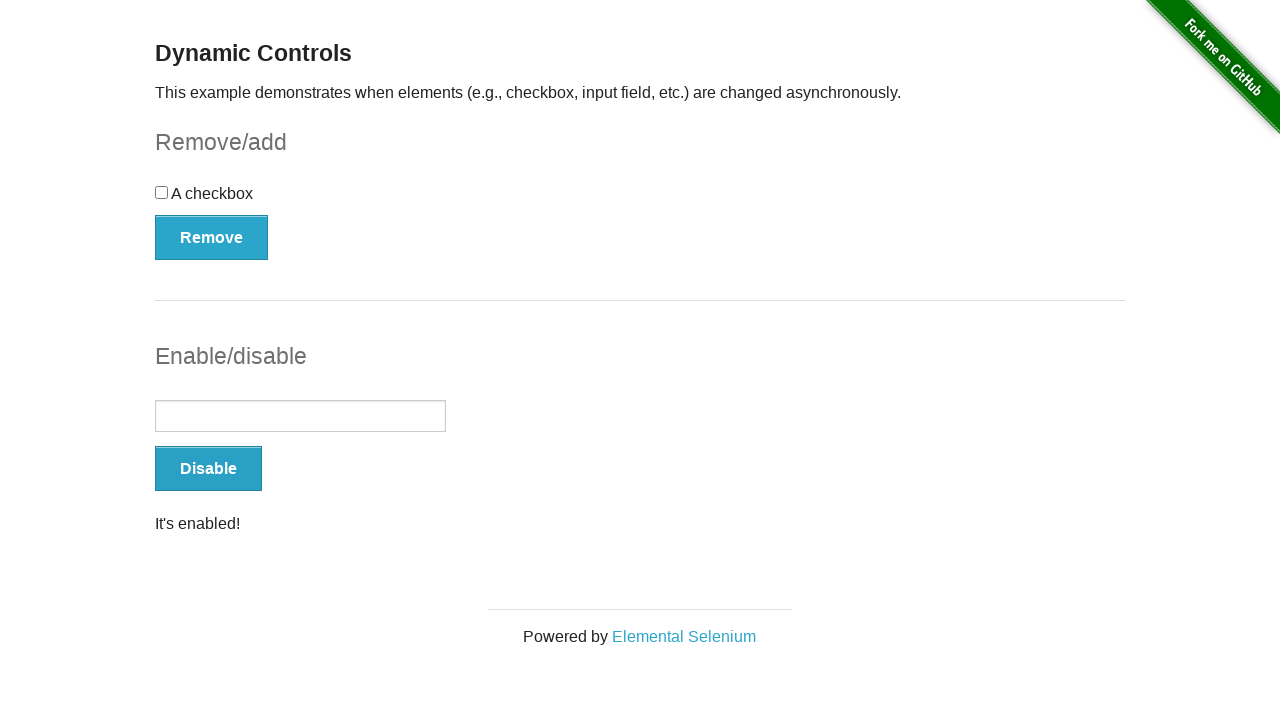

Located the success message element
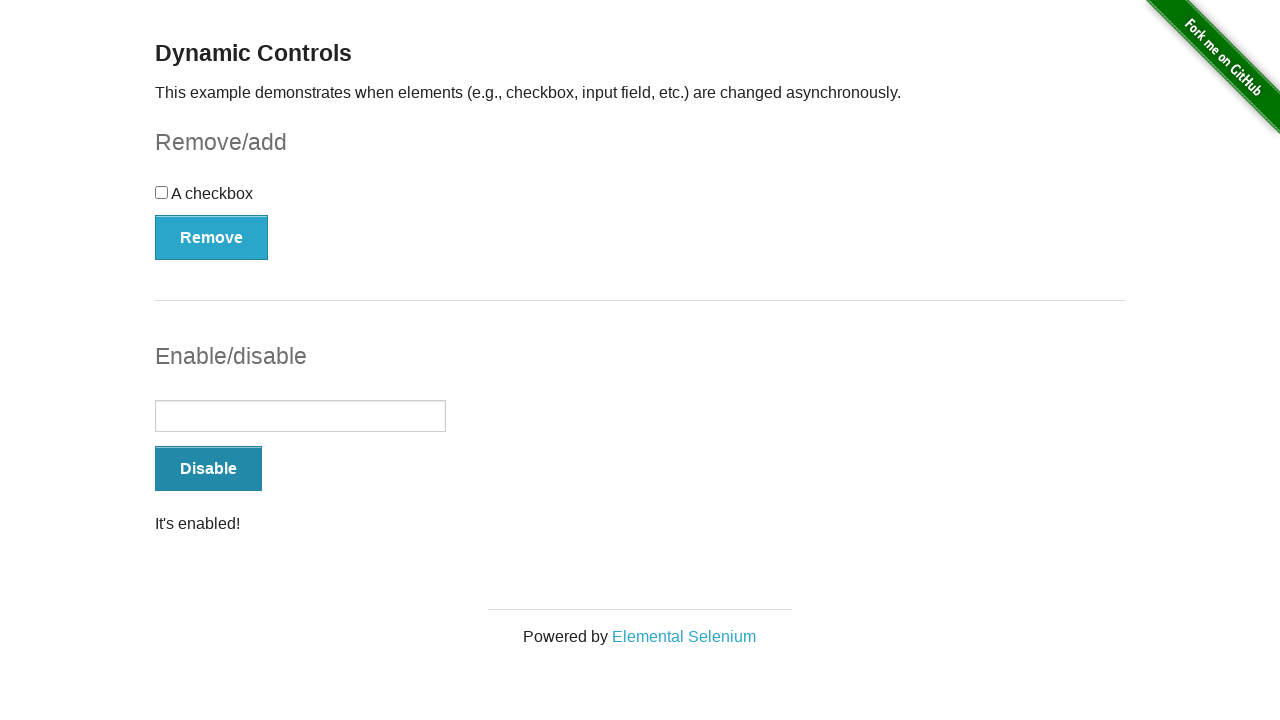

Waited for success message to become visible
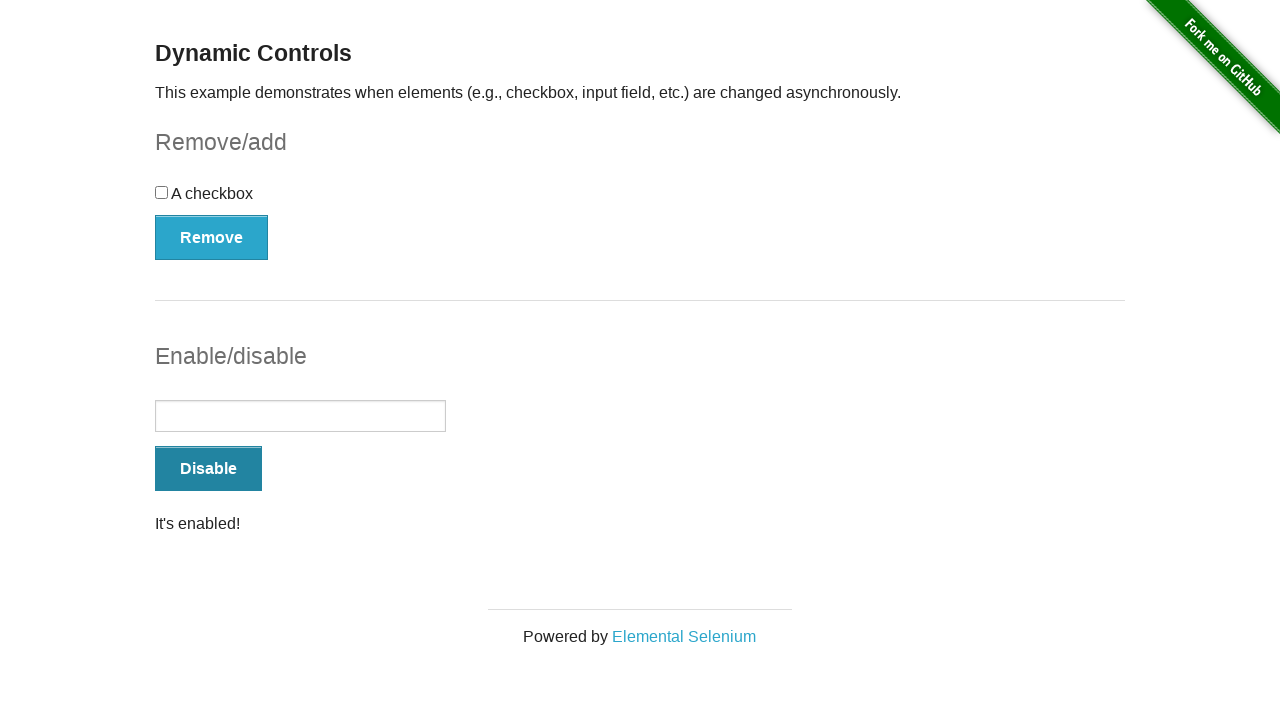

Verified success message contains 'It's enabled!'
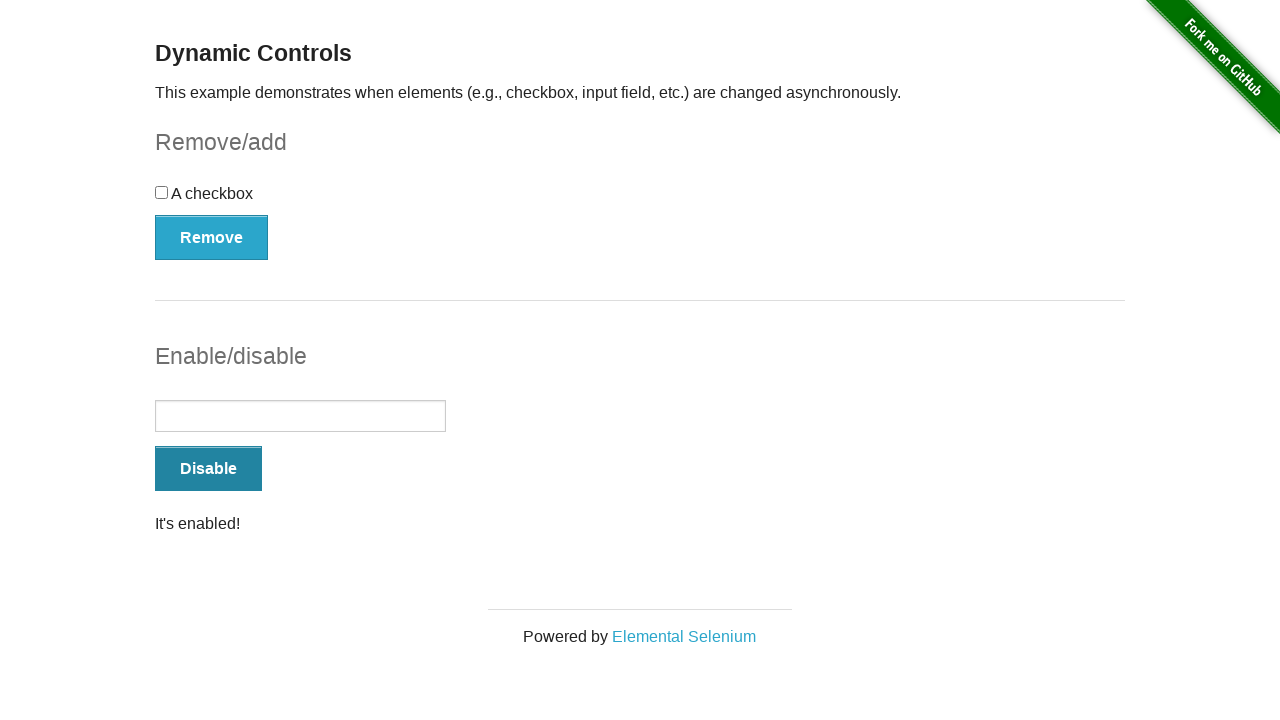

Verified textbox is now enabled
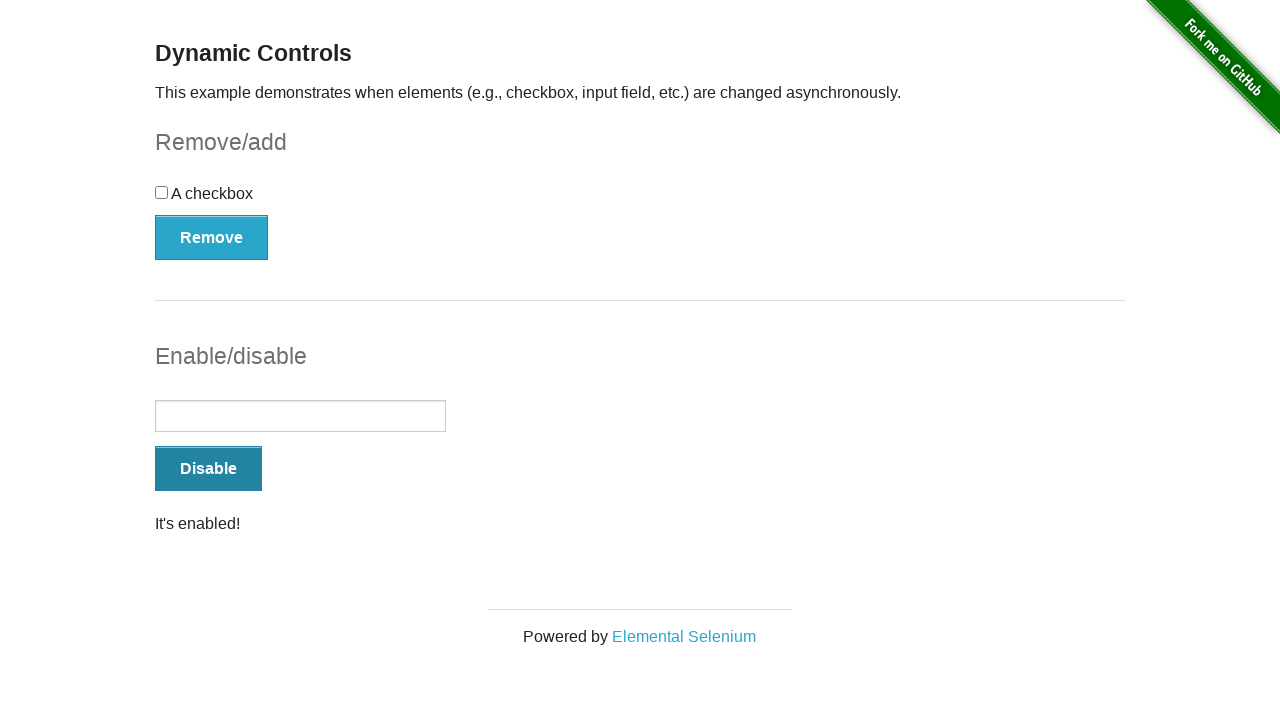

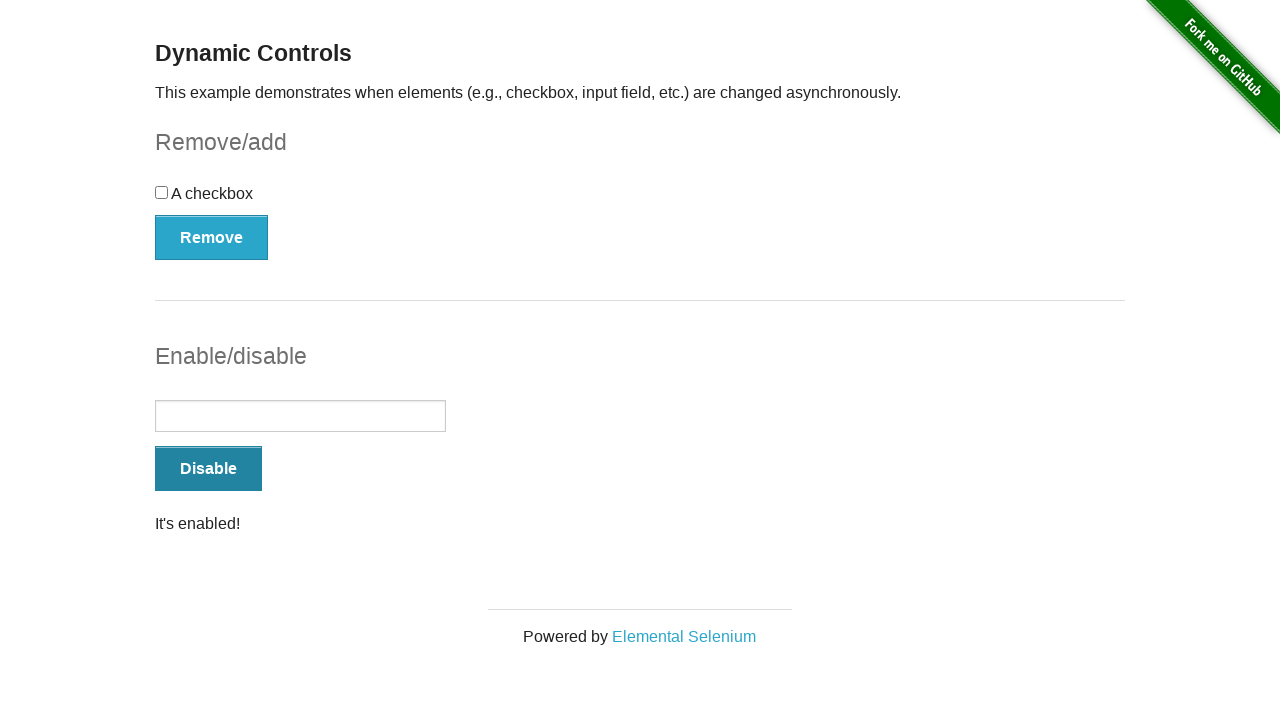